Tests JavaScript alert handling including basic alert, confirm dialog, and prompt dialog with text input

Starting URL: https://the-internet.herokuapp.com/javascript_alerts

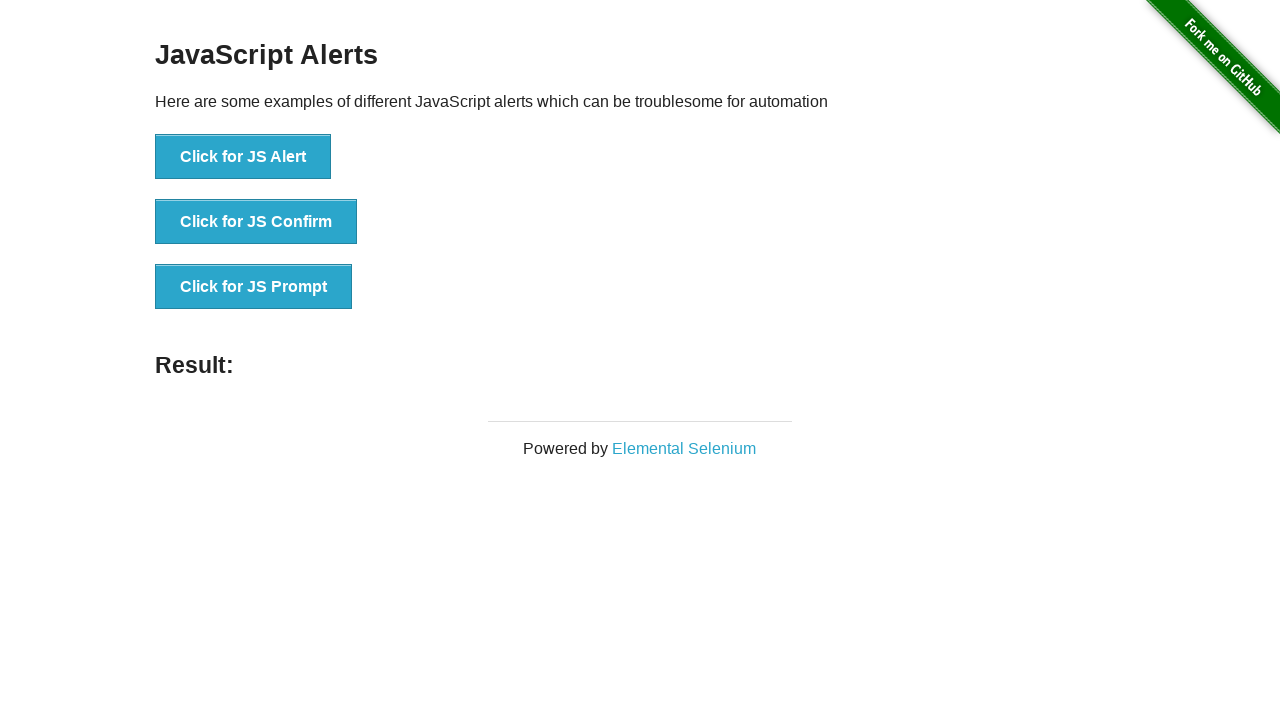

Clicked button to trigger JS Alert at (243, 157) on xpath=//button[.='Click for JS Alert']
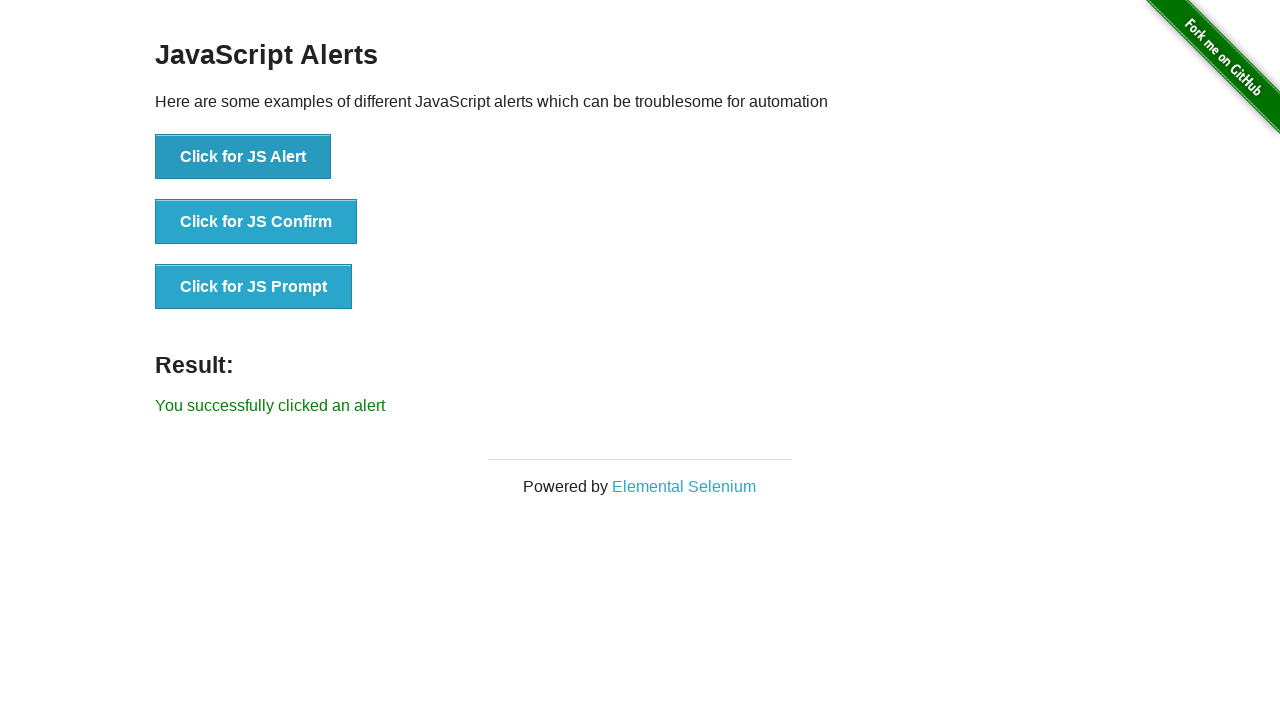

Set up listener to accept alert dialog
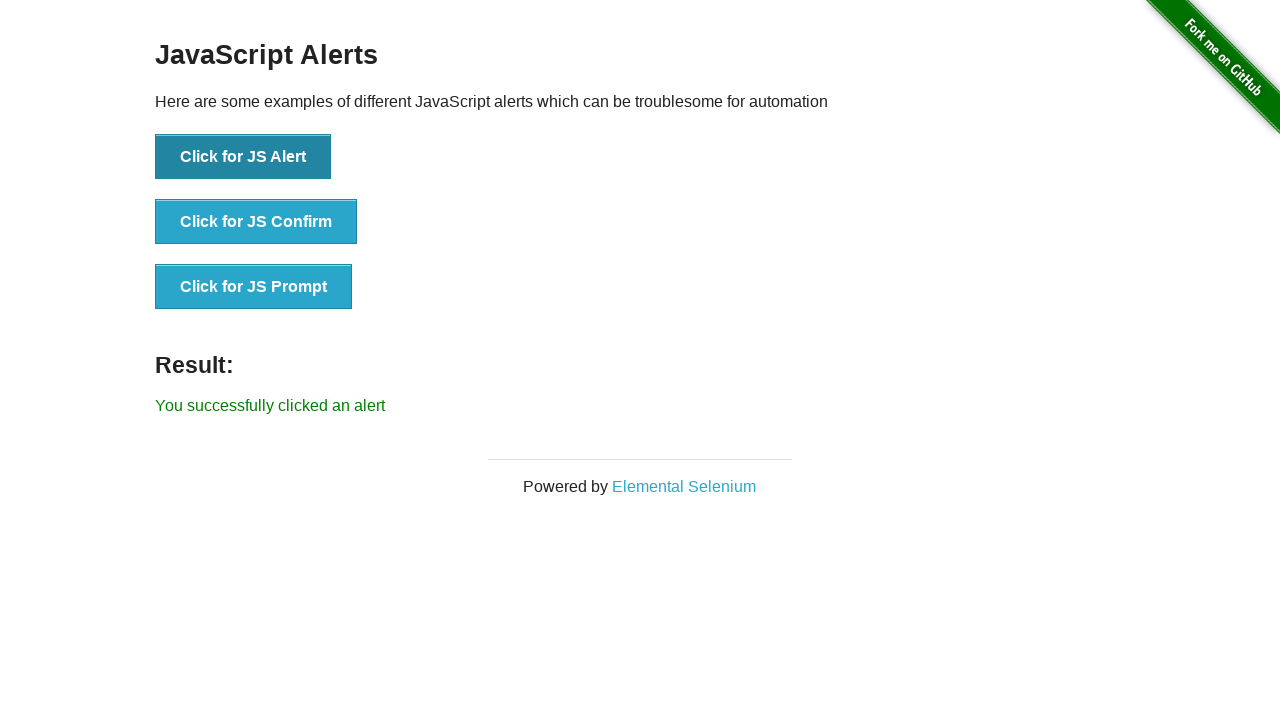

Located result element on page
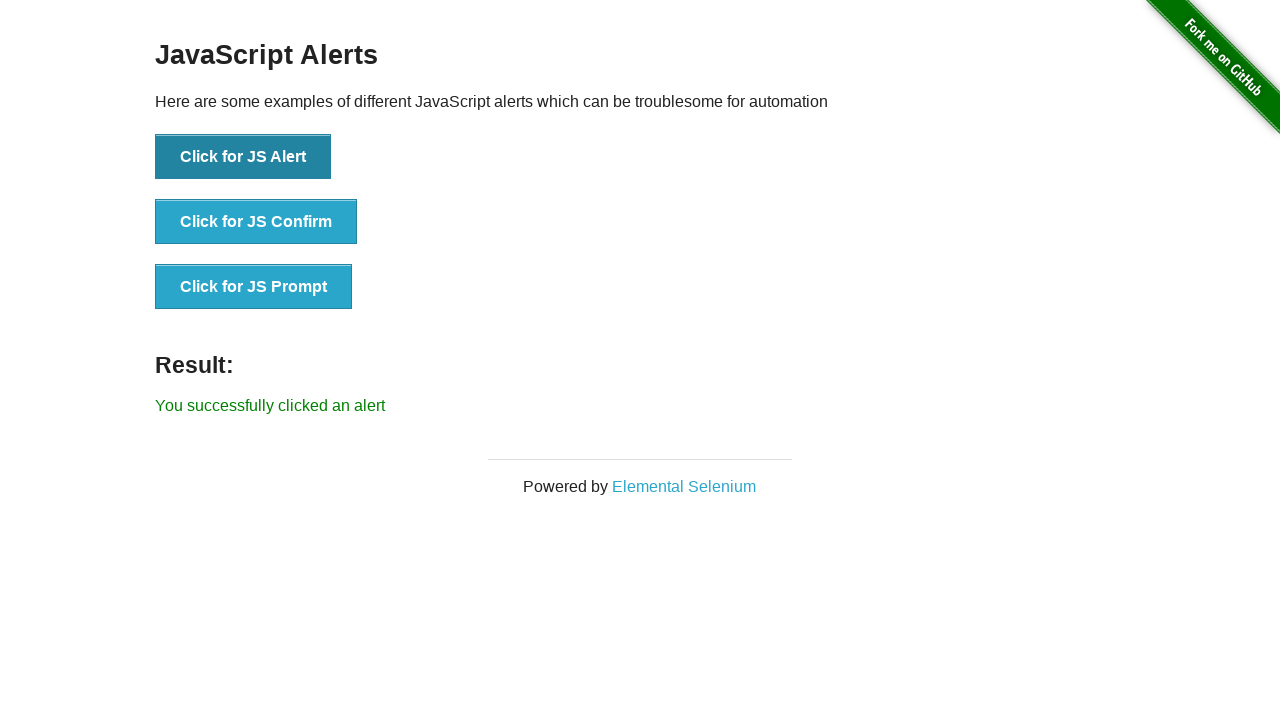

Alert result text displayed and verified
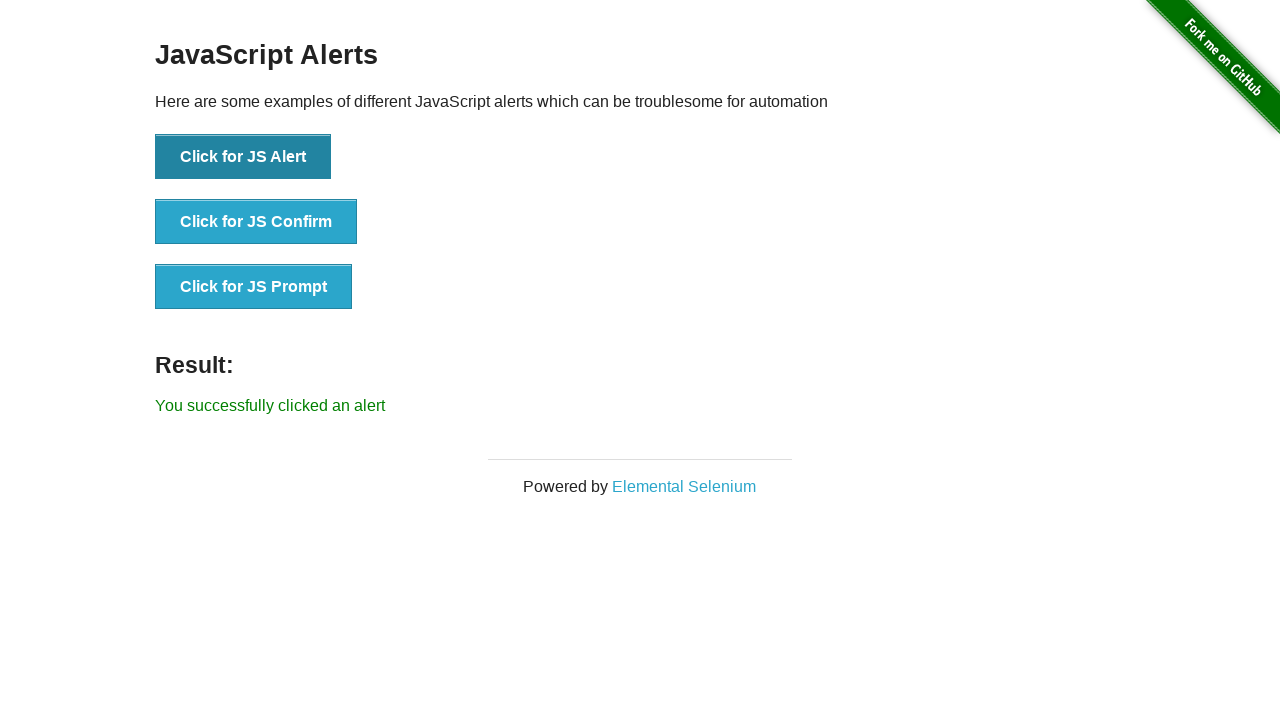

Clicked button to trigger JS Confirm dialog at (256, 222) on xpath=//button[.='Click for JS Confirm']
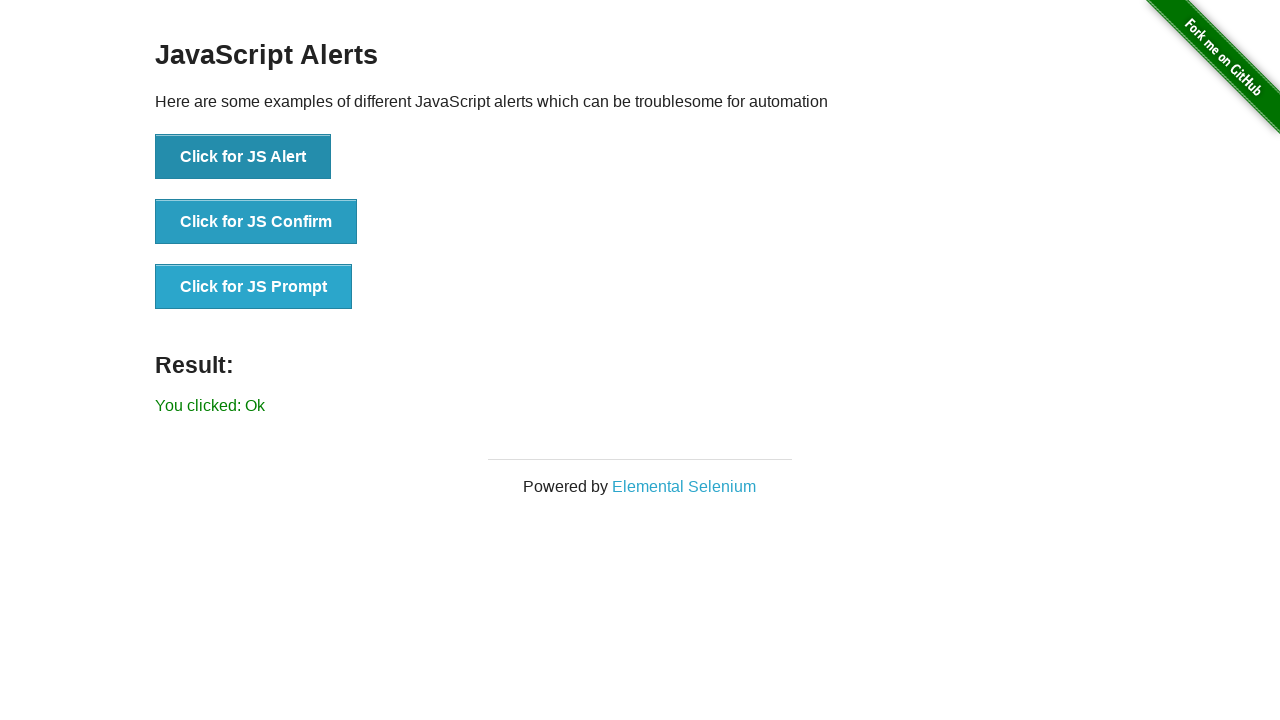

Set up listener to dismiss confirm dialog
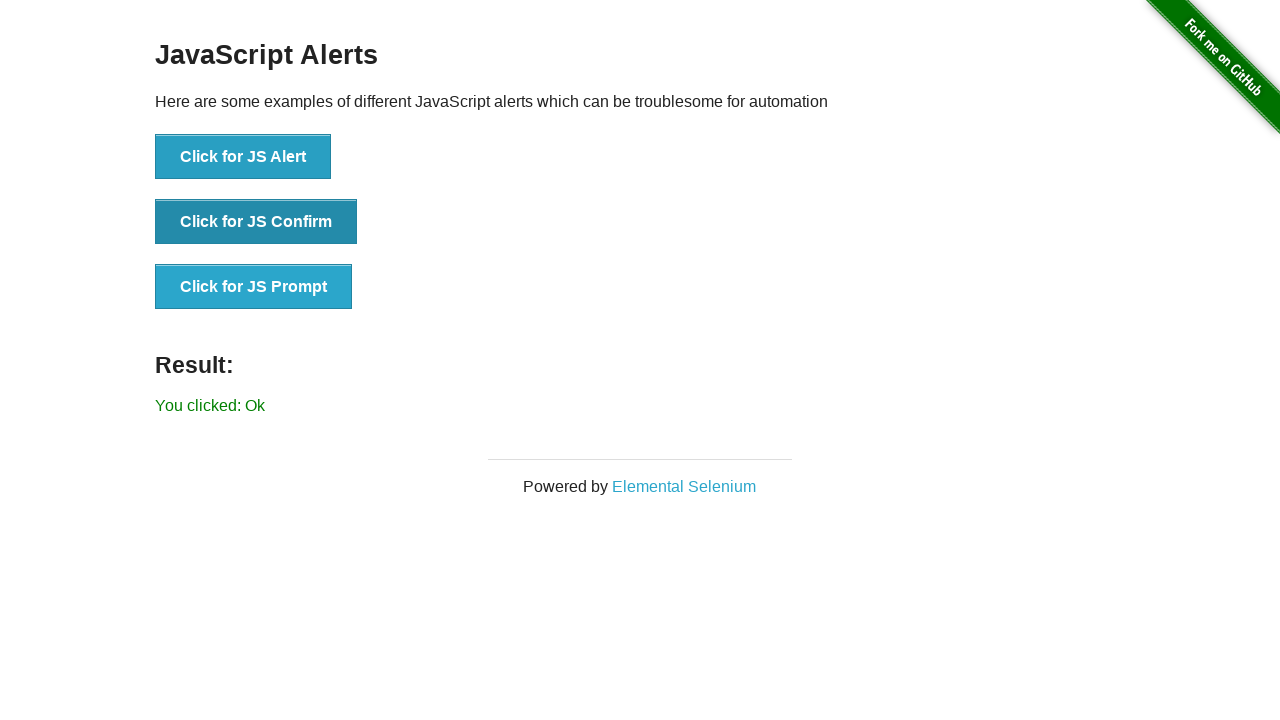

Clicked button to trigger JS Prompt dialog at (254, 287) on xpath=//button[.='Click for JS Prompt']
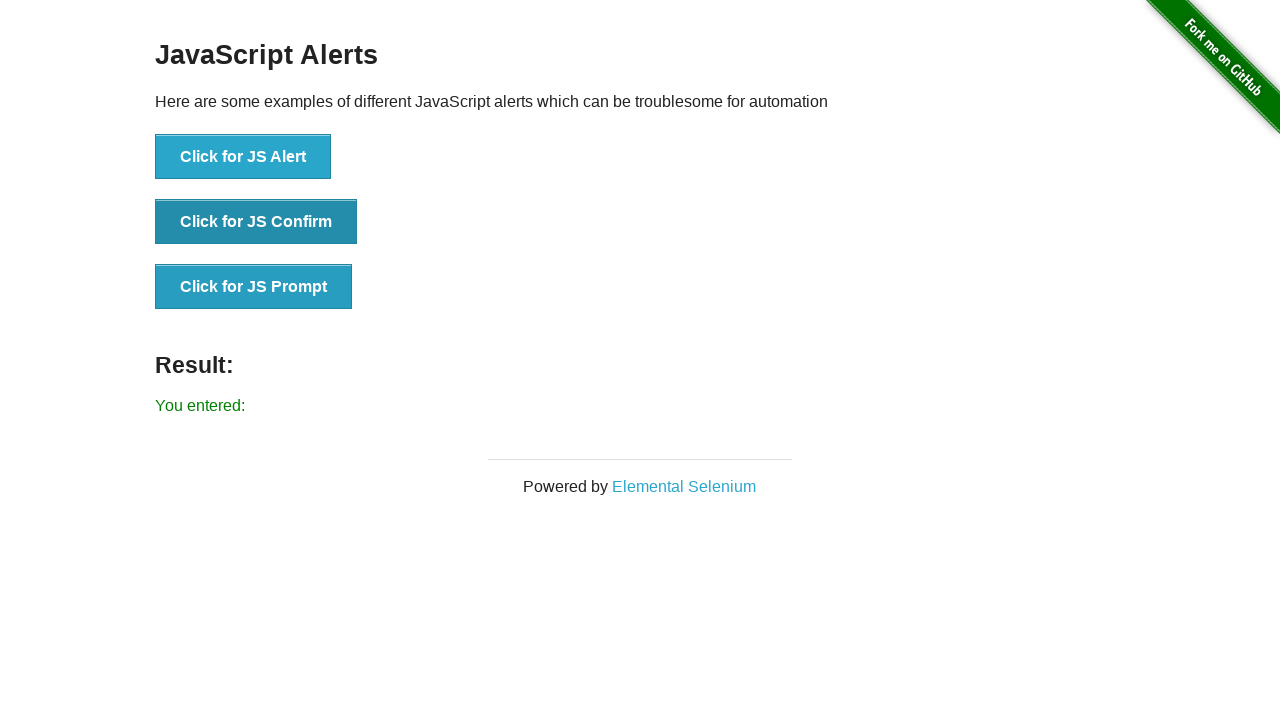

Set up listener to accept prompt dialog with text input
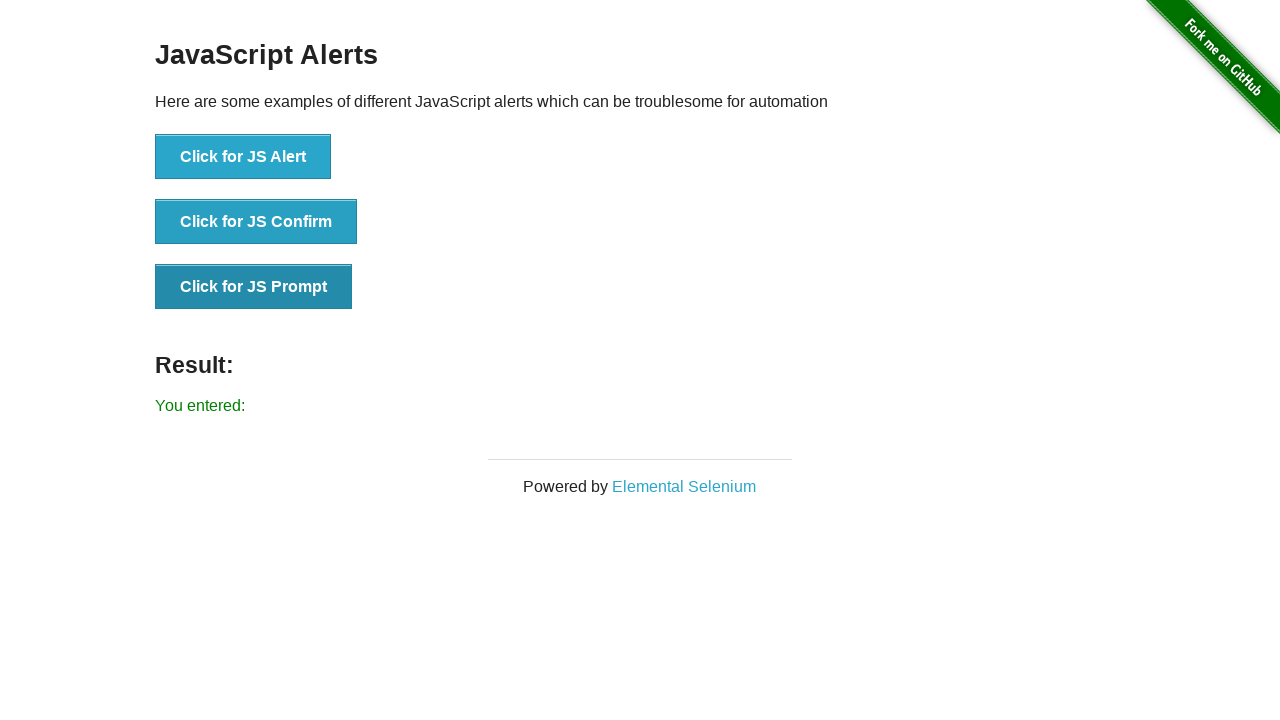

Prompt result text displayed and verified
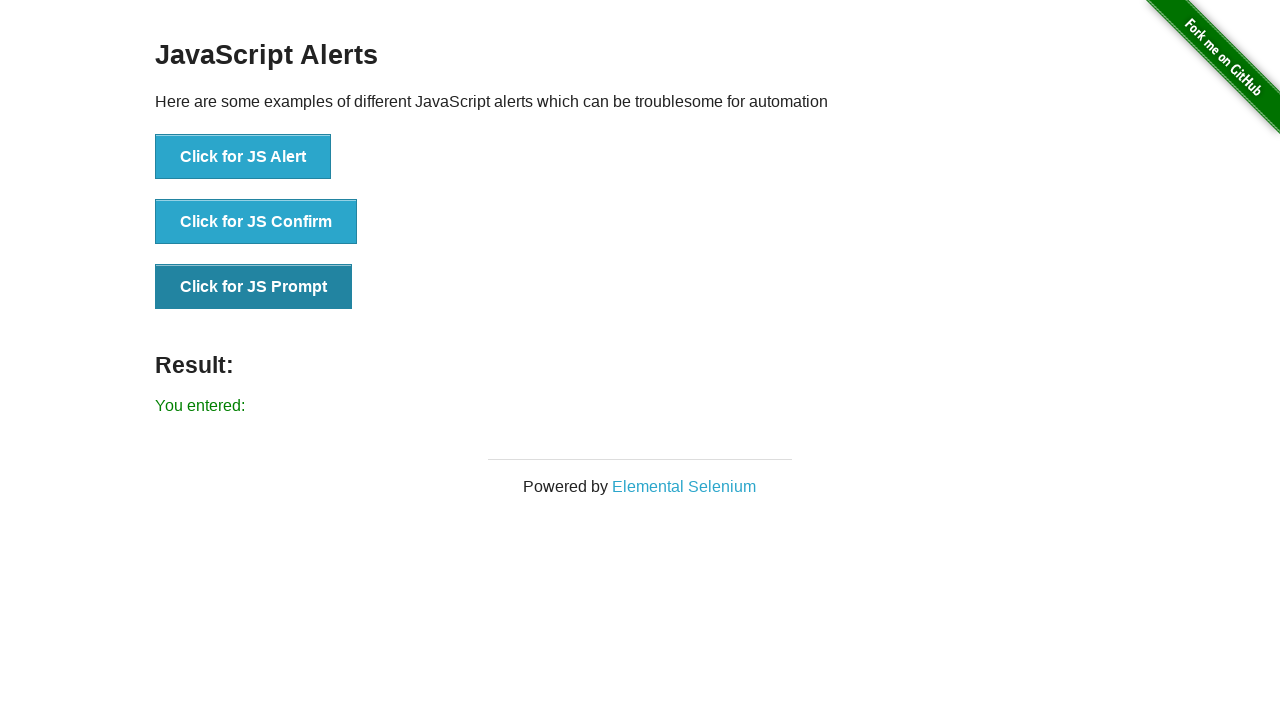

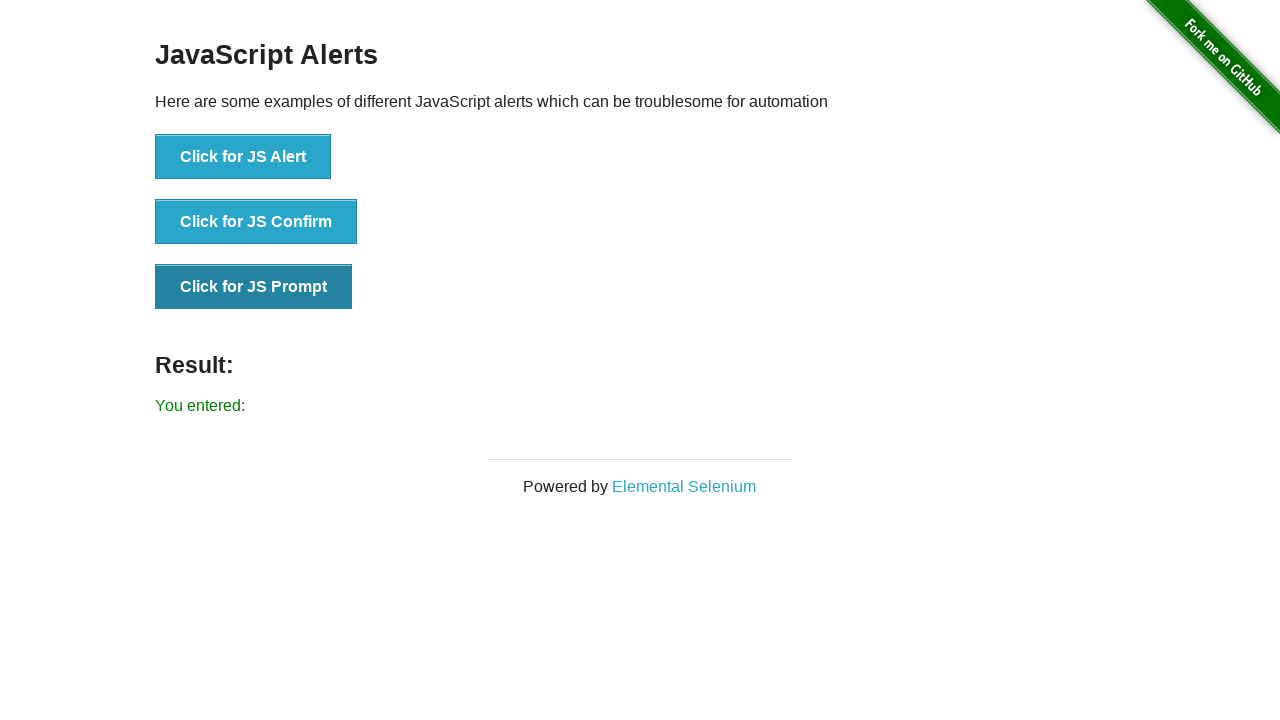